Tests drag and drop functionality by dragging an element from column A to column B

Starting URL: https://the-internet.herokuapp.com/drag_and_drop

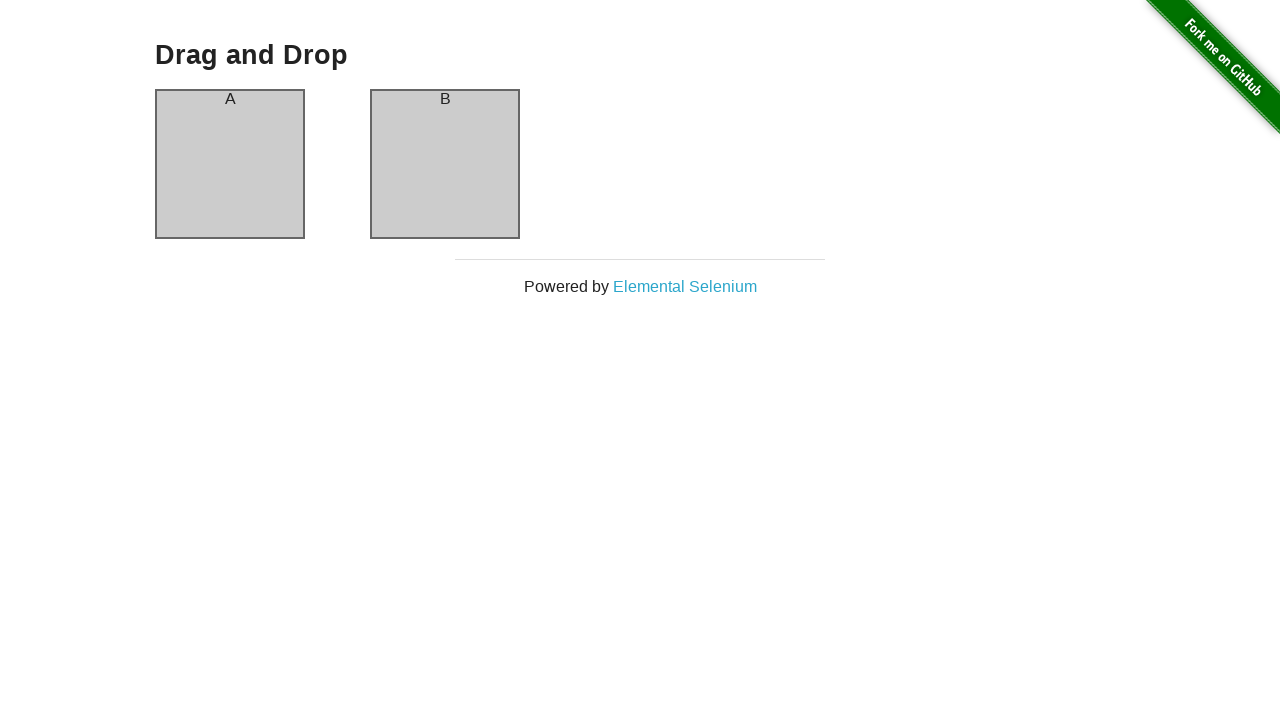

Navigated to drag and drop test page
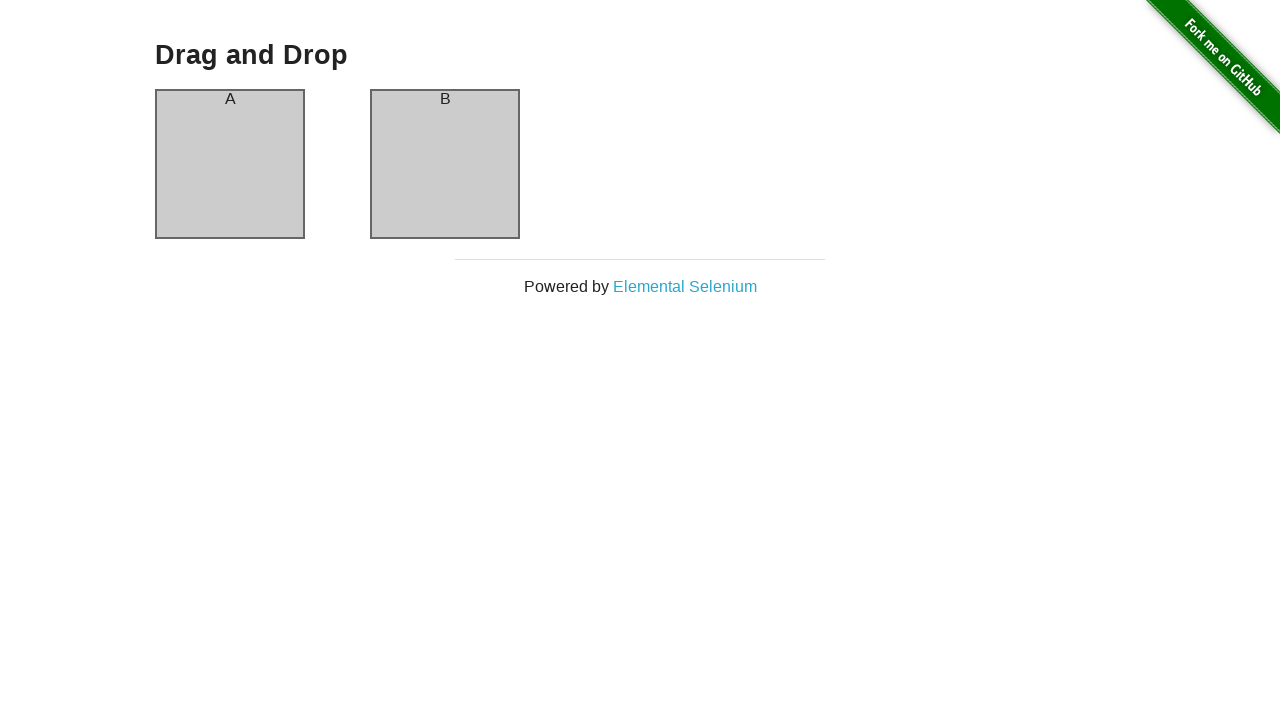

Dragged element from column A to column B at (445, 164)
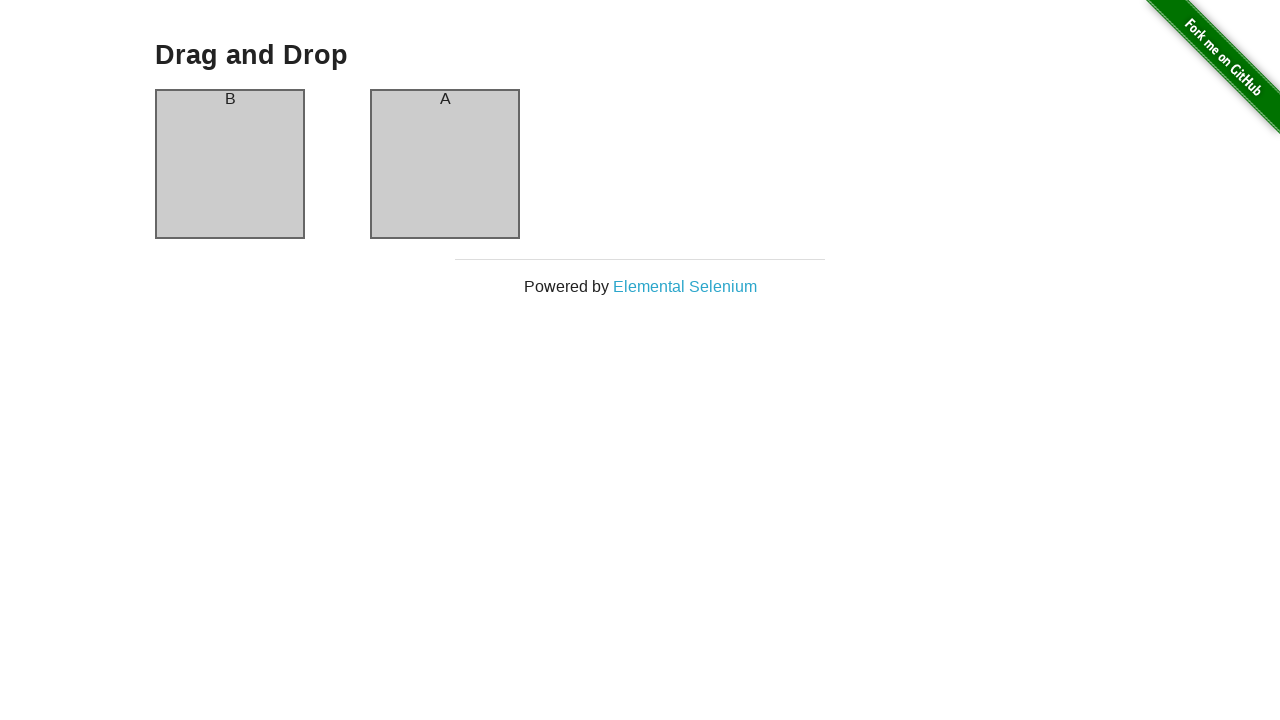

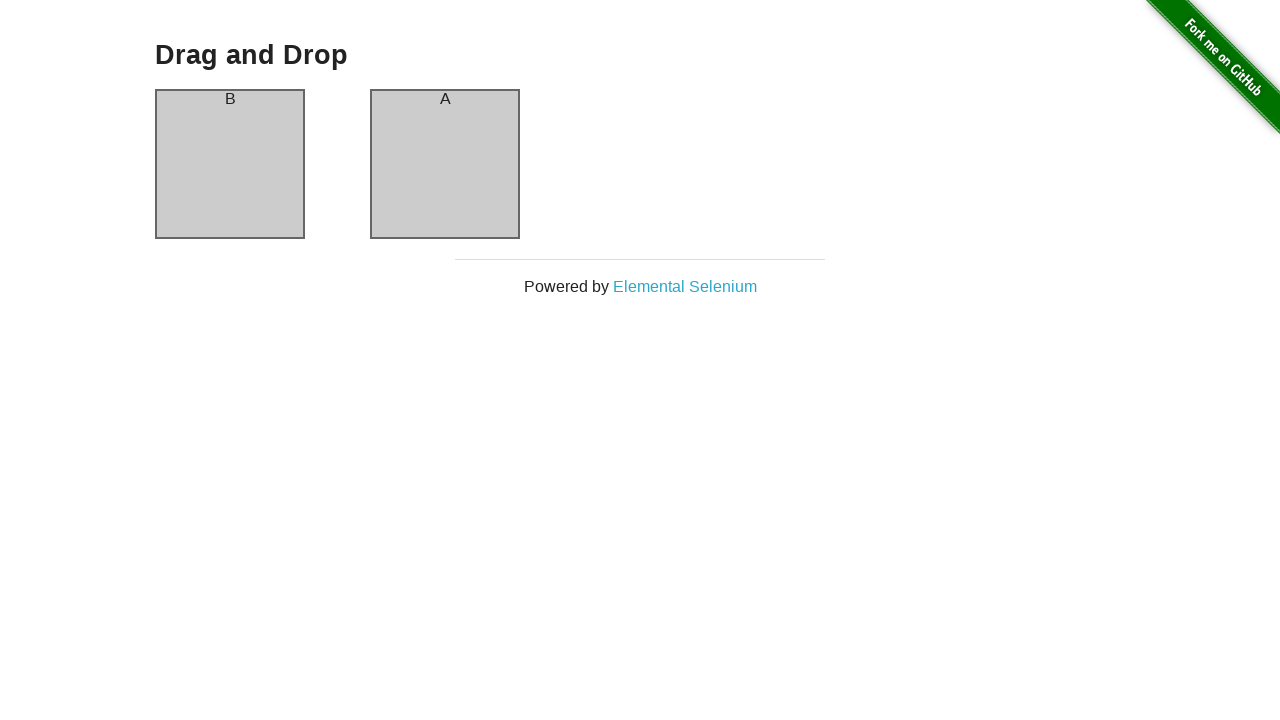